Tests handling of different JavaScript alert types including simple alerts, confirmation dialogs, and prompt dialogs with text input.

Starting URL: https://the-internet.herokuapp.com/javascript_alerts

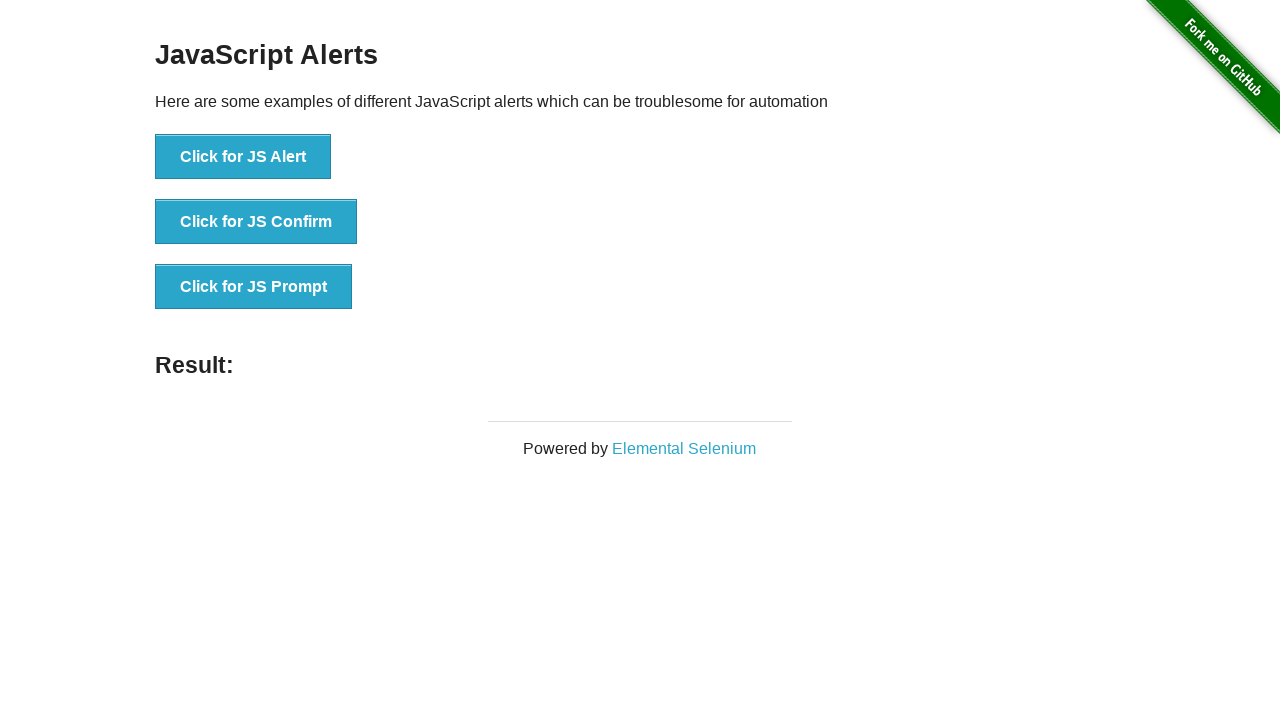

Set up dialog handler to accept all dialogs
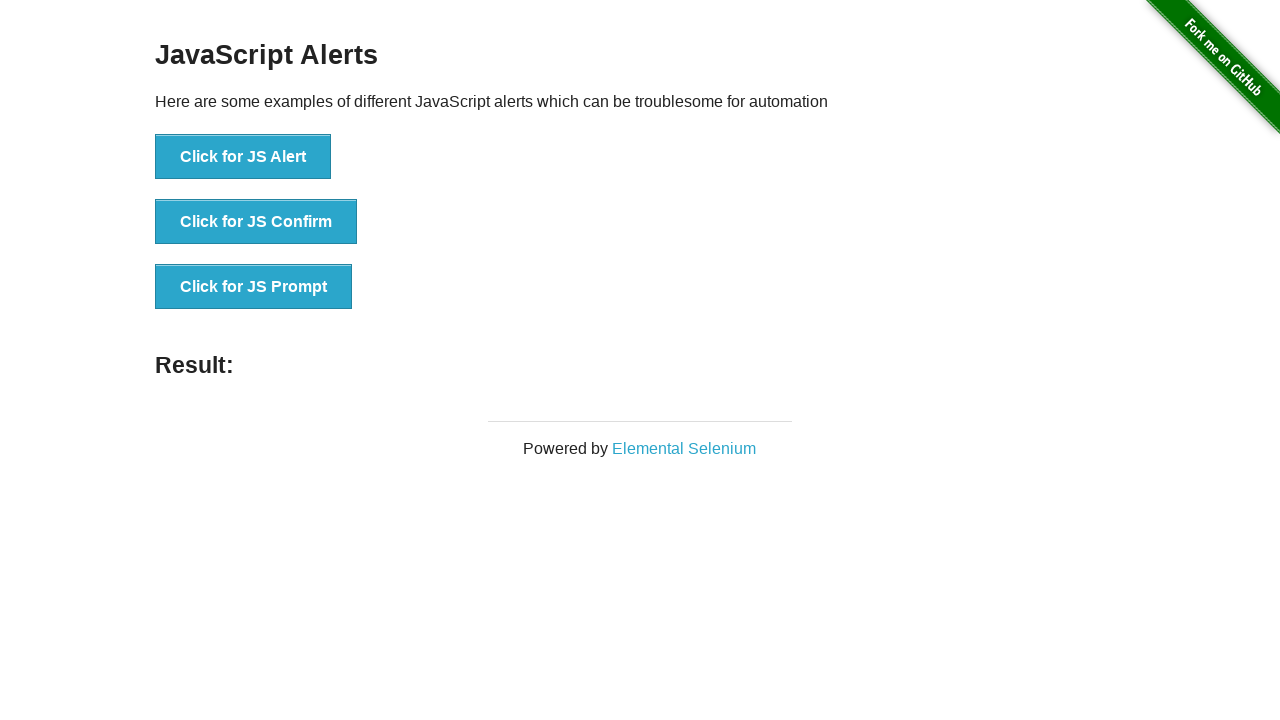

Clicked button to trigger simple JS Alert at (243, 157) on xpath=//button[text()='Click for JS Alert']
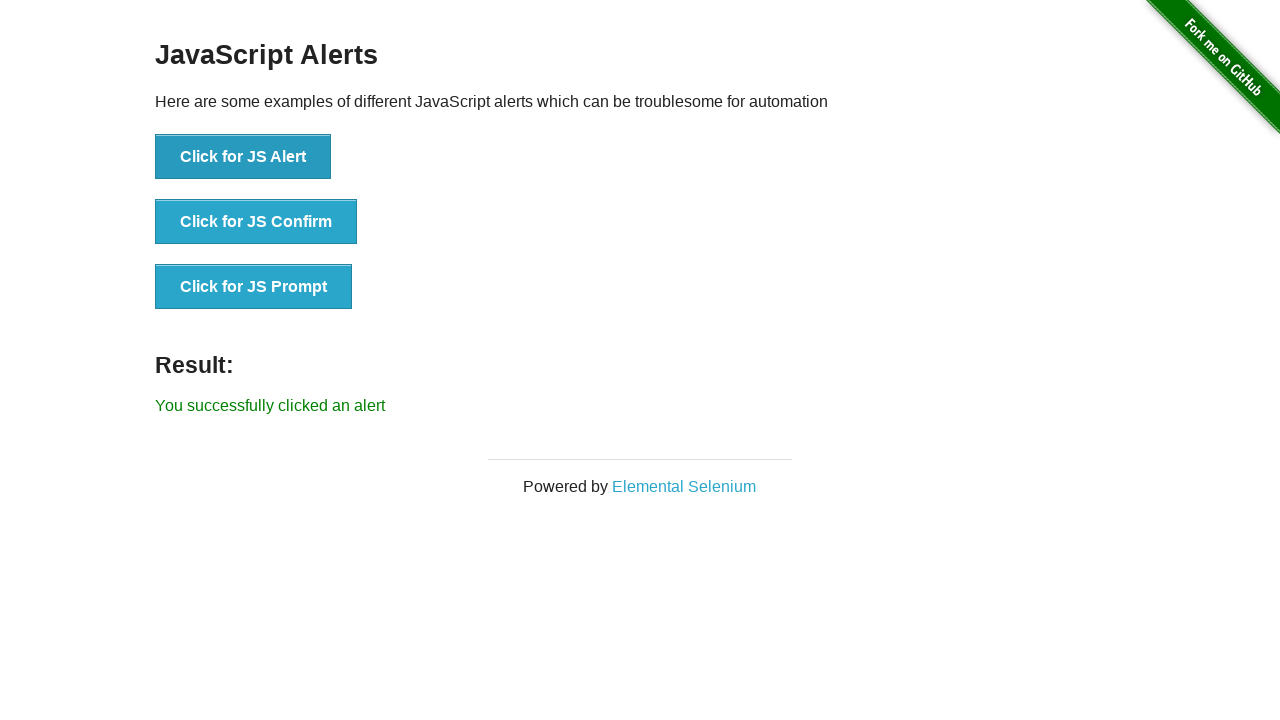

Simple alert was handled and result displayed
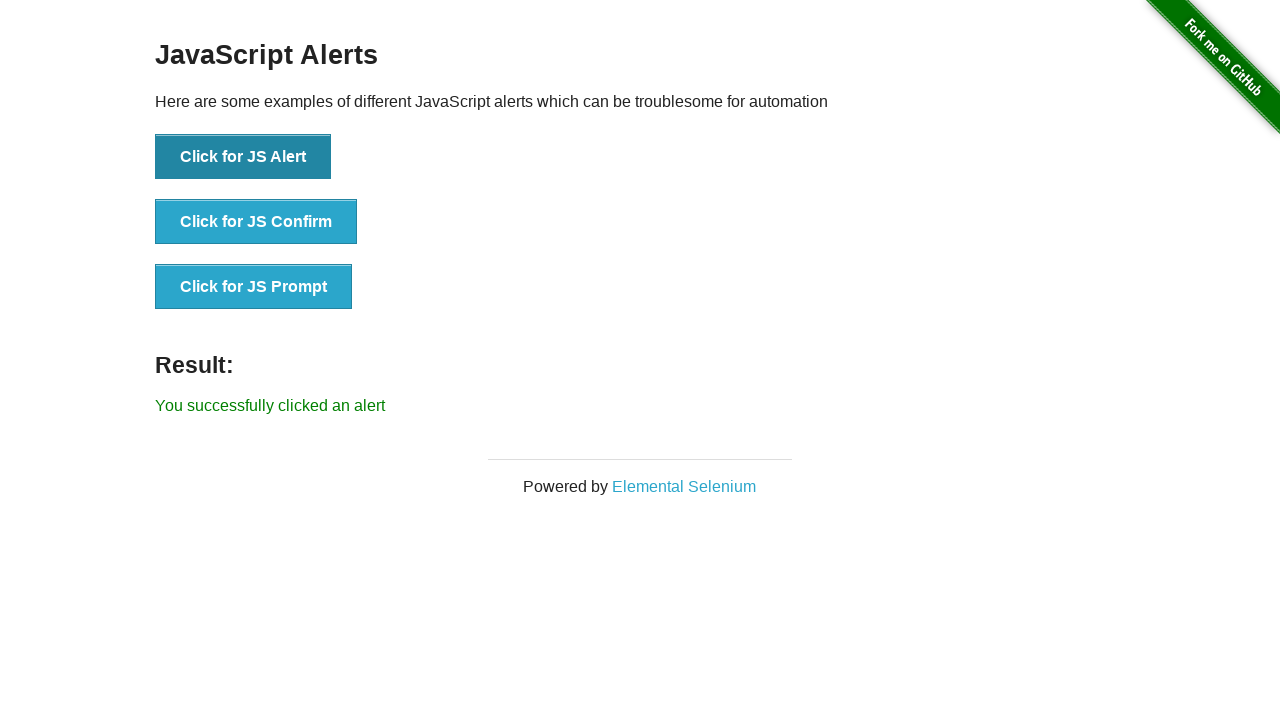

Clicked button to trigger JS Confirm dialog at (256, 222) on xpath=//button[normalize-space()='Click for JS Confirm']
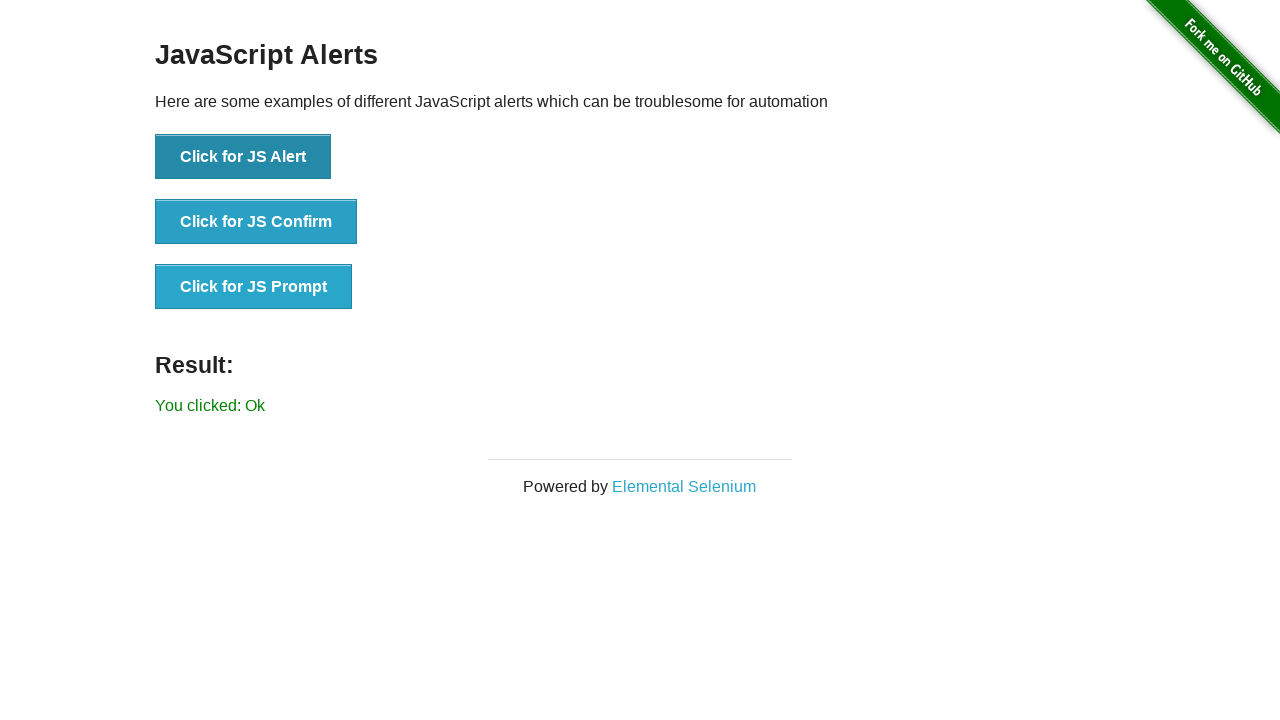

JS Confirm dialog was accepted and result displayed
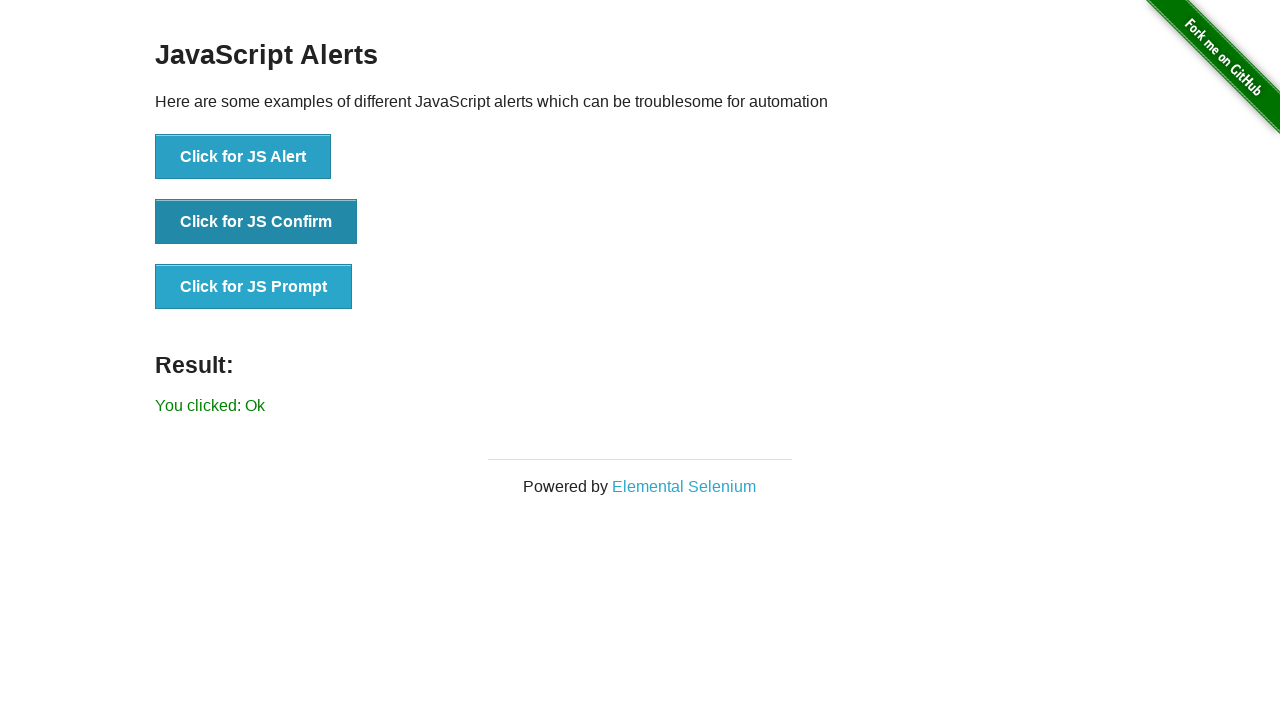

Set up dialog handler to dismiss the next dialog
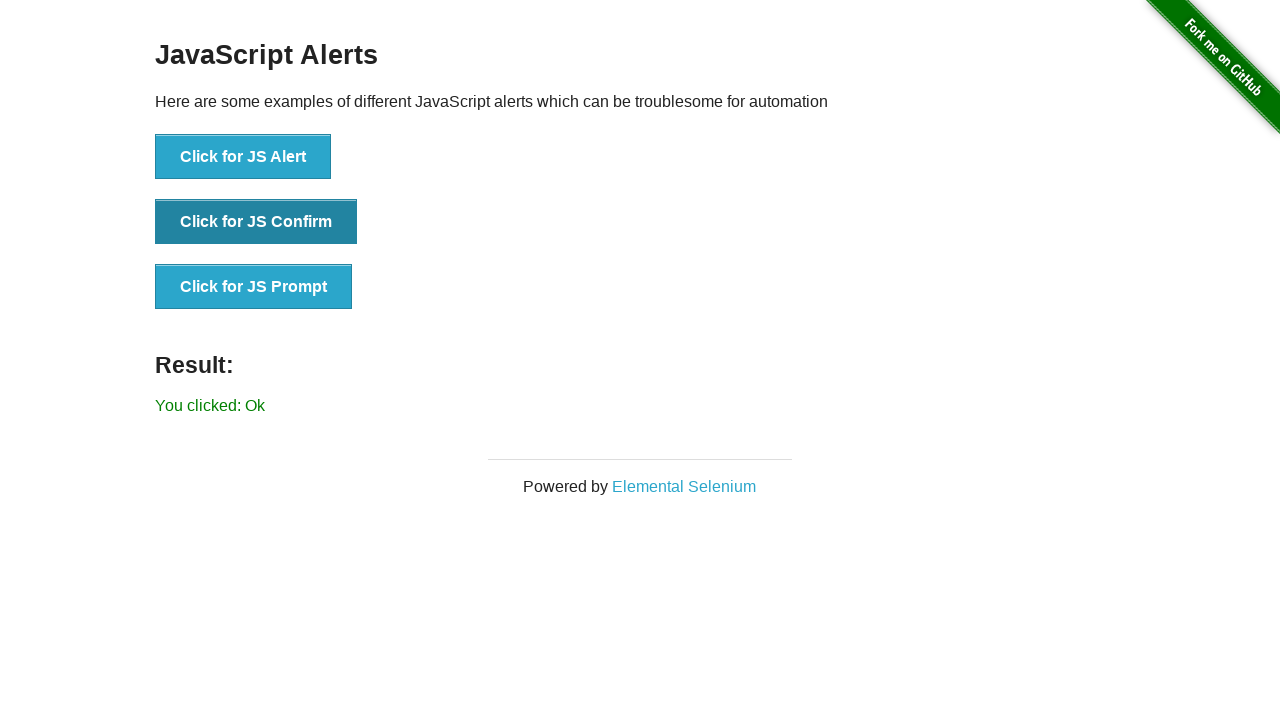

Clicked button to trigger second JS Confirm dialog at (256, 222) on xpath=//button[normalize-space()='Click for JS Confirm']
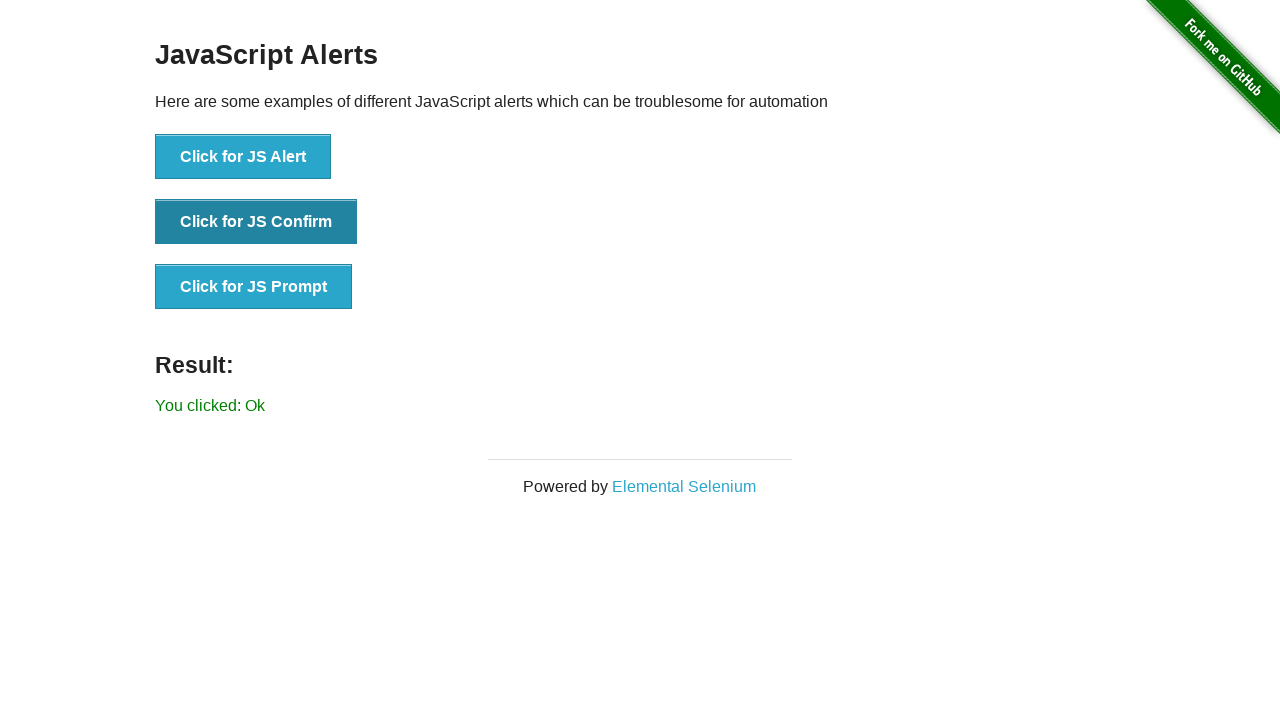

JS Confirm dialog was dismissed and result displayed
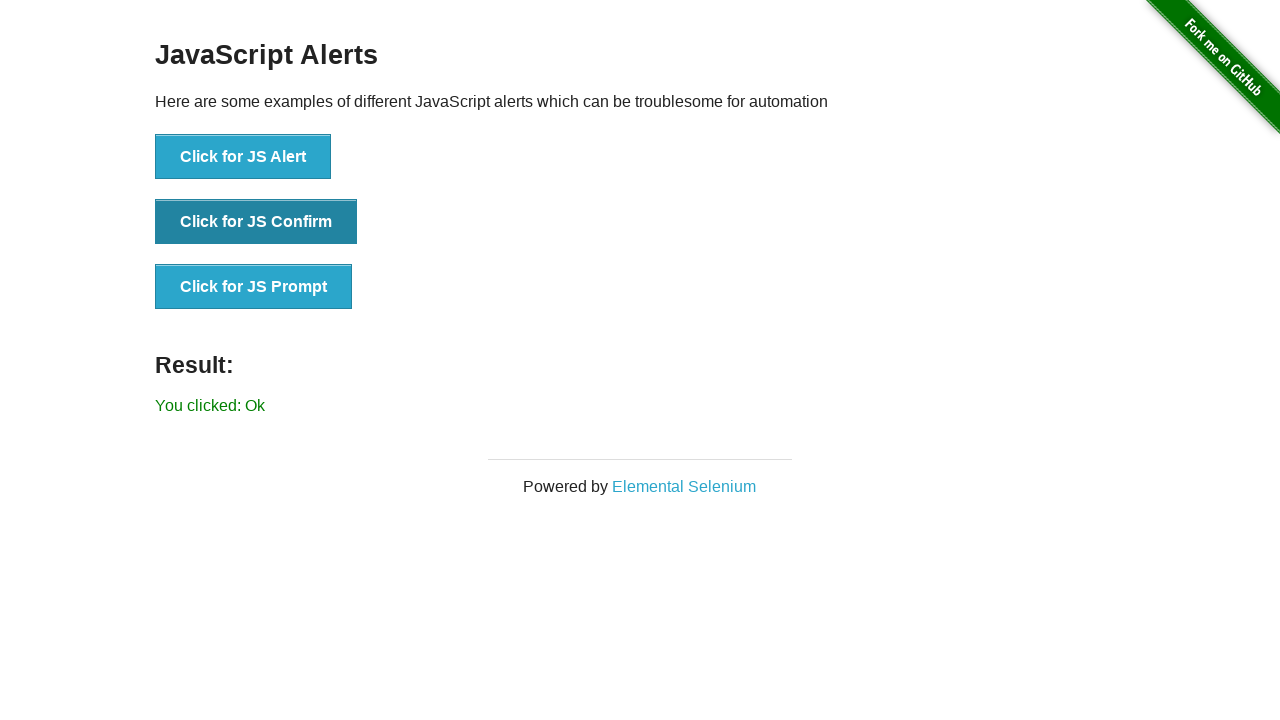

Set up dialog handler to accept prompt with text 'amit'
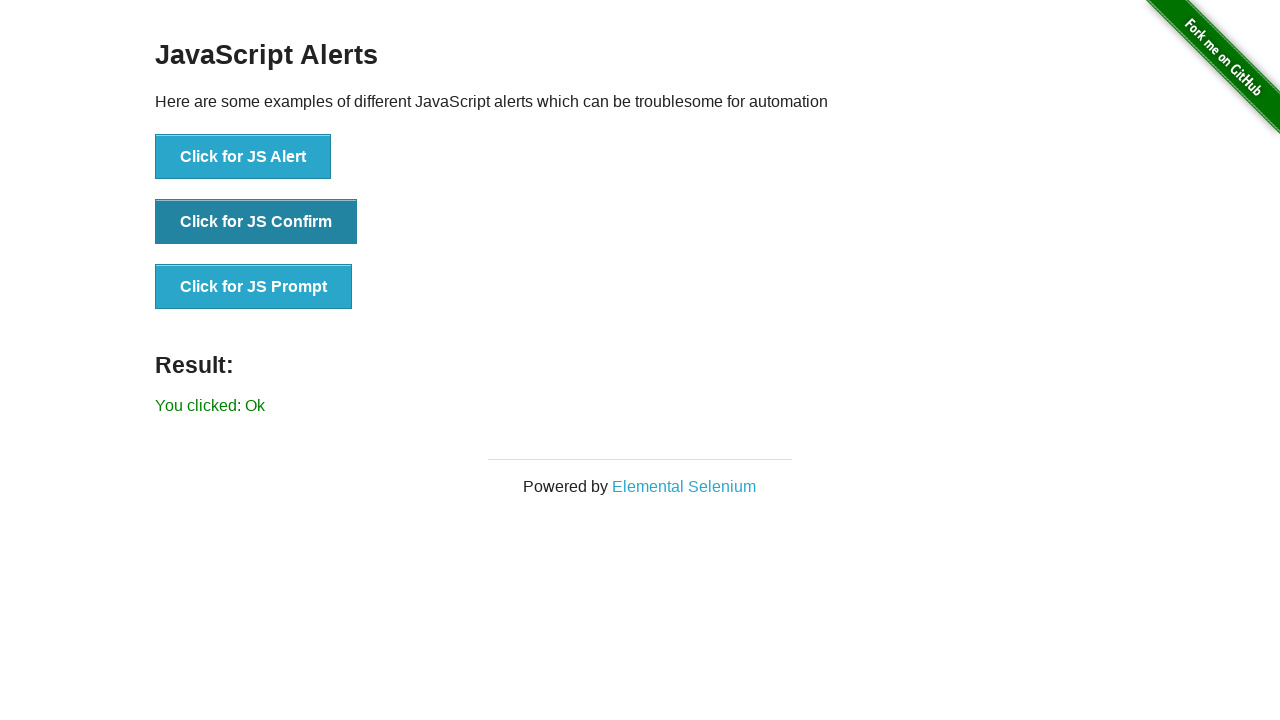

Clicked button to trigger JS Prompt dialog at (254, 287) on xpath=//button[normalize-space()='Click for JS Prompt']
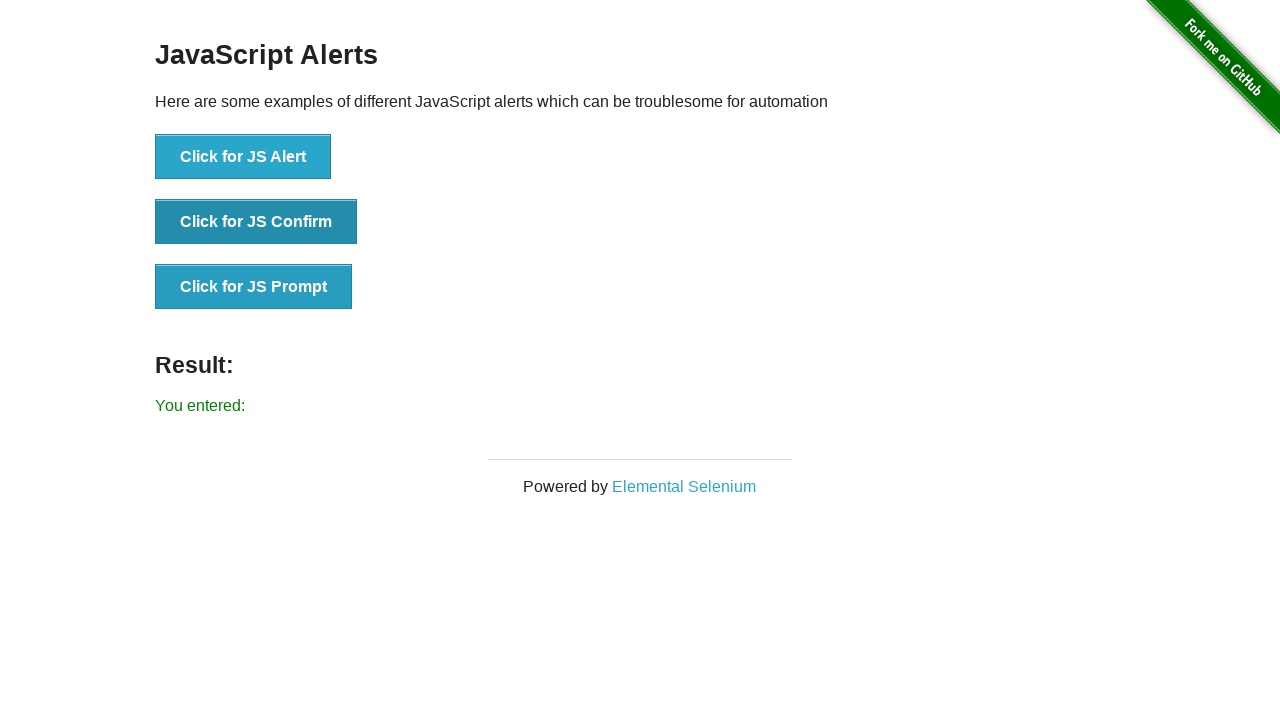

JS Prompt dialog was handled with text input and result displayed
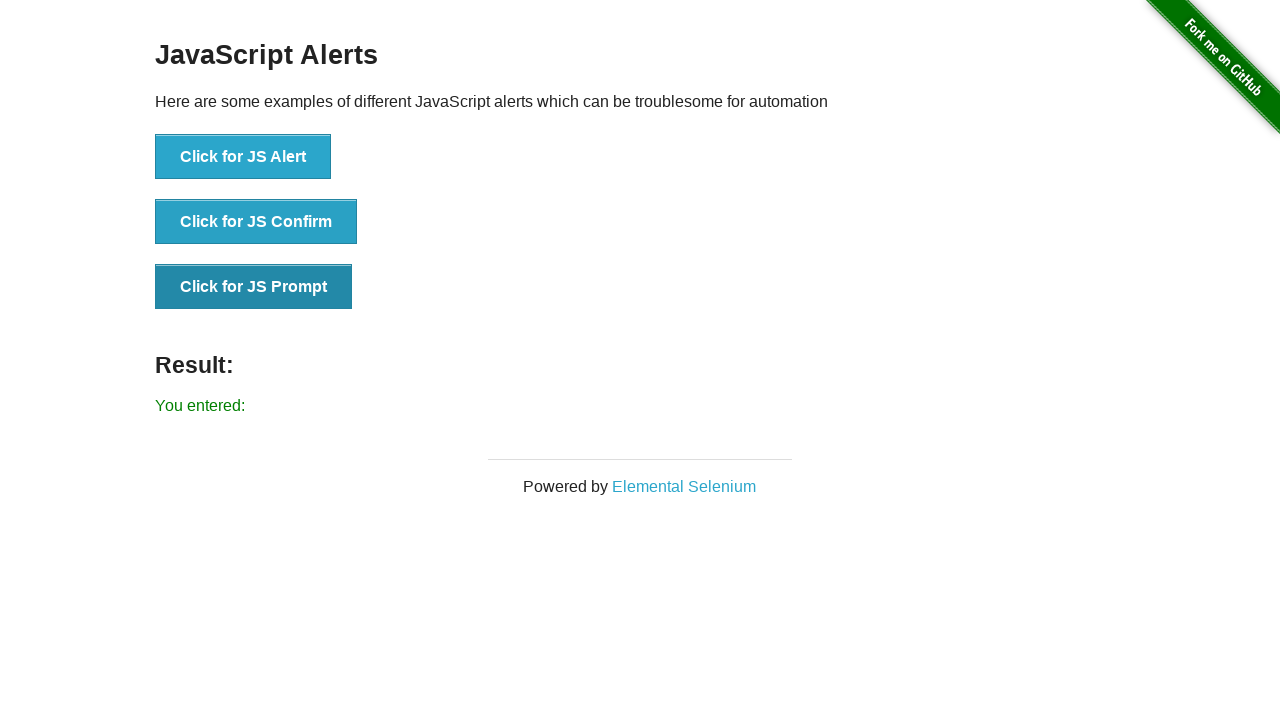

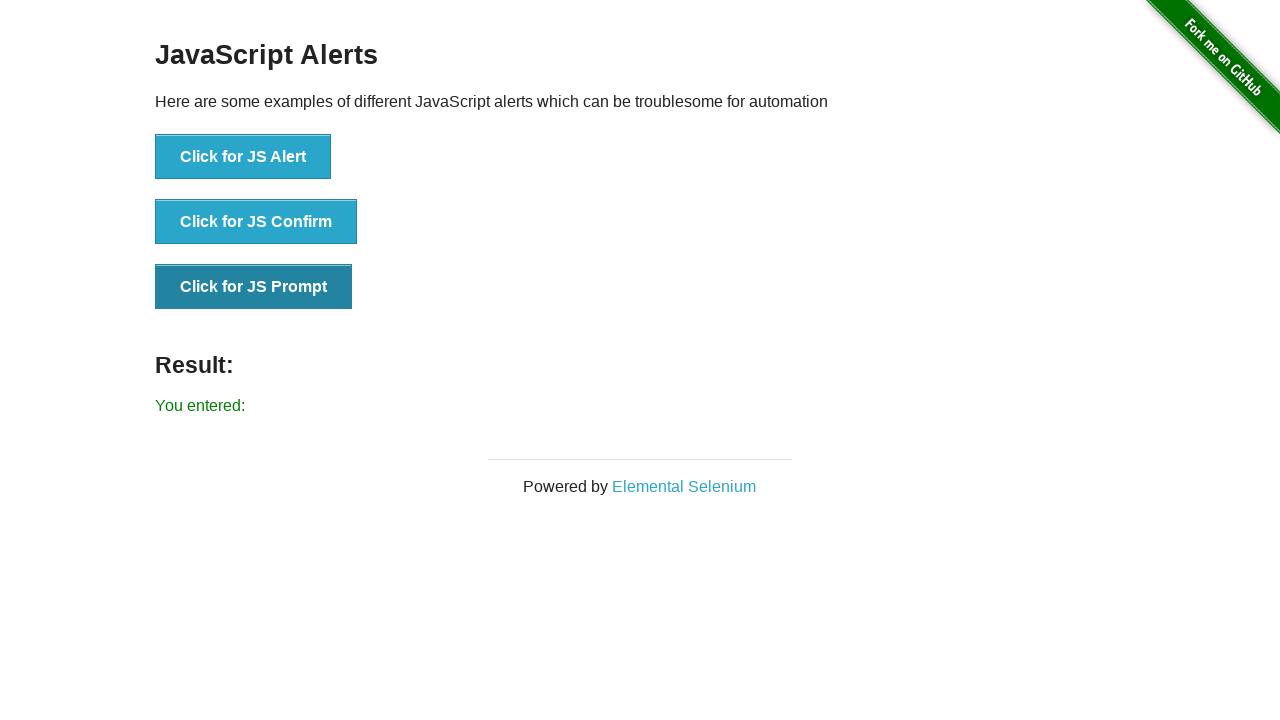